Tests dynamic page loading on a page where the target element is initially hidden. Clicks Start button, waits for the hidden element to become visible, and verifies it is displayed.

Starting URL: http://the-internet.herokuapp.com/dynamic_loading/1

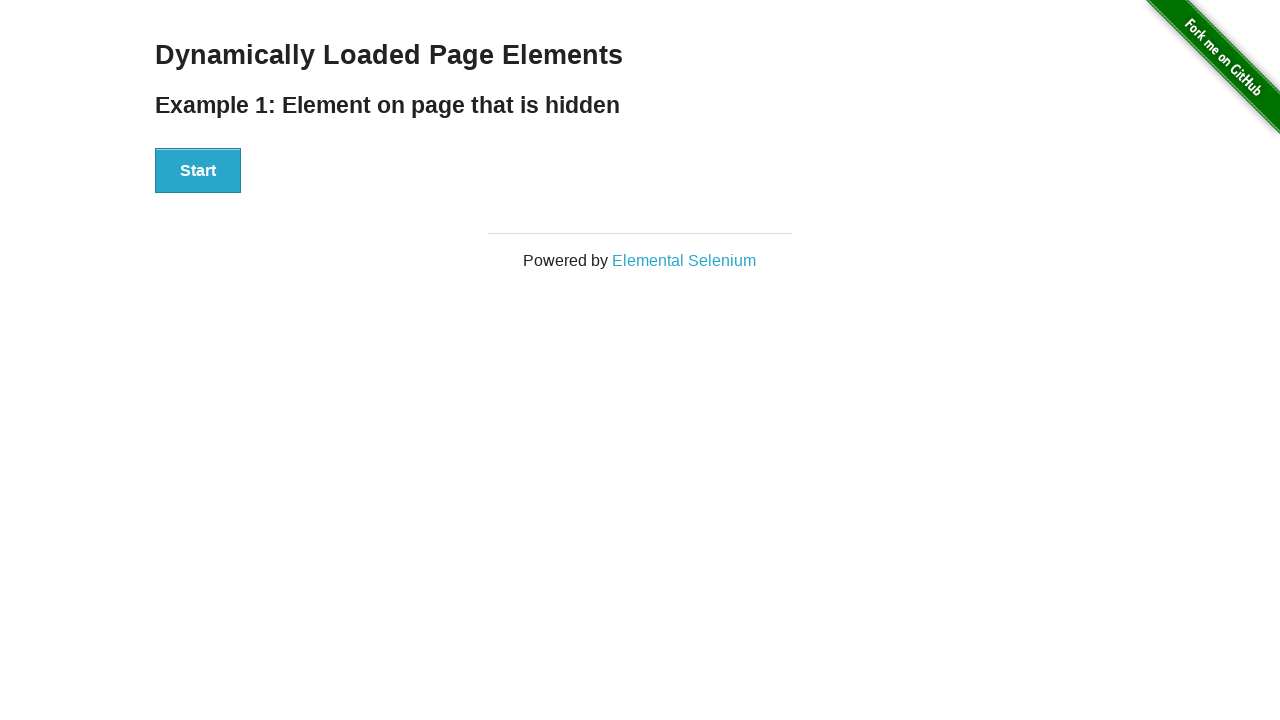

Clicked Start button to trigger dynamic loading at (198, 171) on #start button
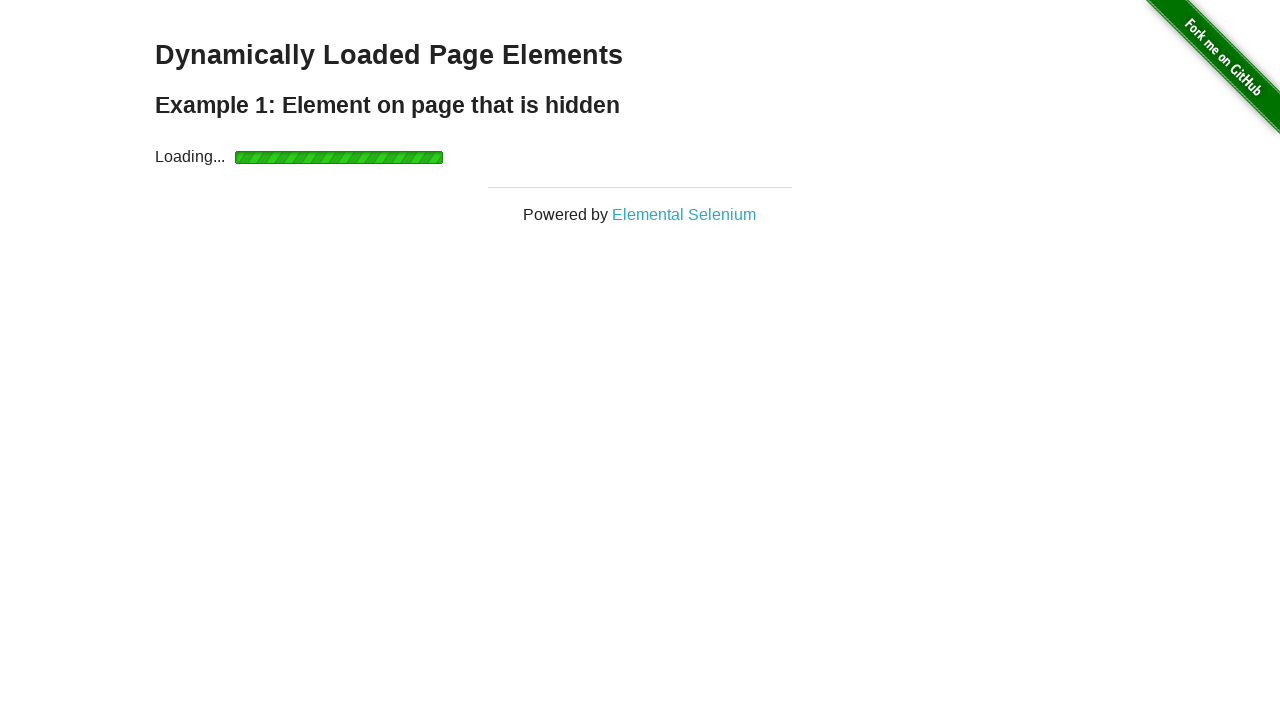

Waited for finish element to become visible
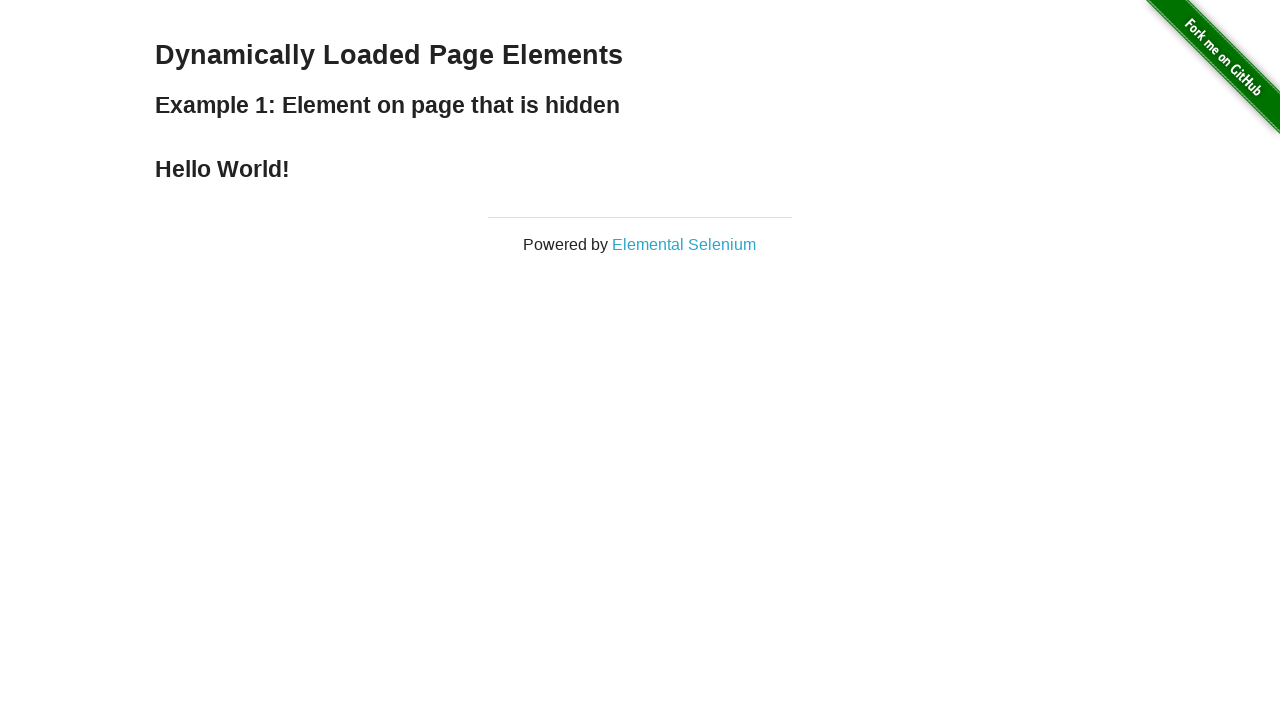

Verified finish element is displayed
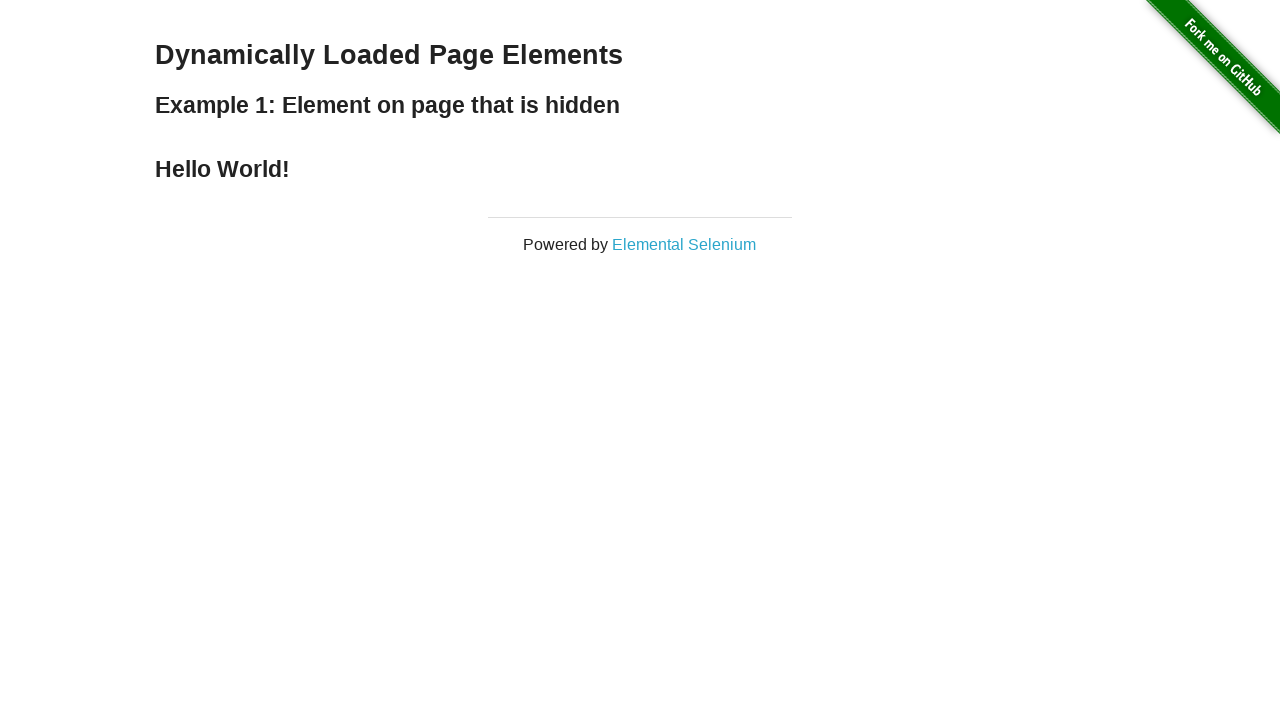

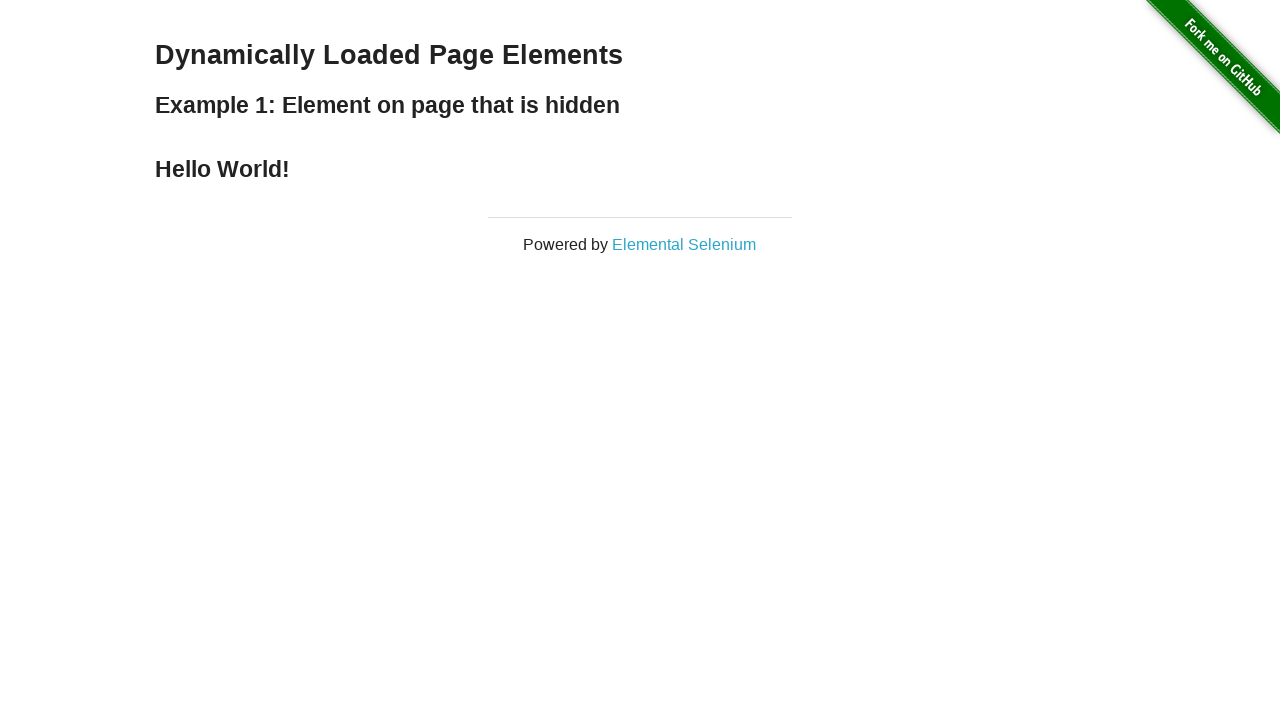